Tests the table of contents navigation by clicking on the TOC container and each step link.

Starting URL: https://demo.betterdocs.co/docs/troubleshooting-sleek-layout-responsiveness-issues/

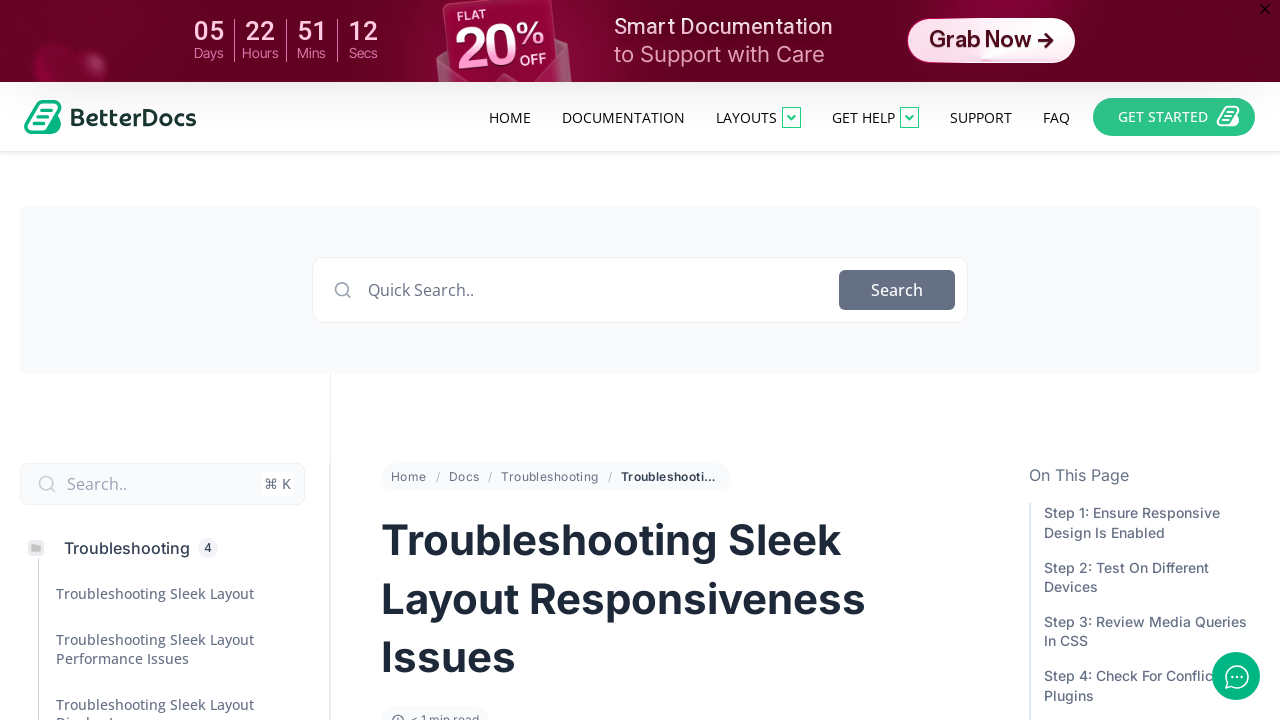

Clicked on TOC container 'On This Page Step 1: Ensure' at (1140, 562) on internal:text="On This Page Step 1: Ensure"i
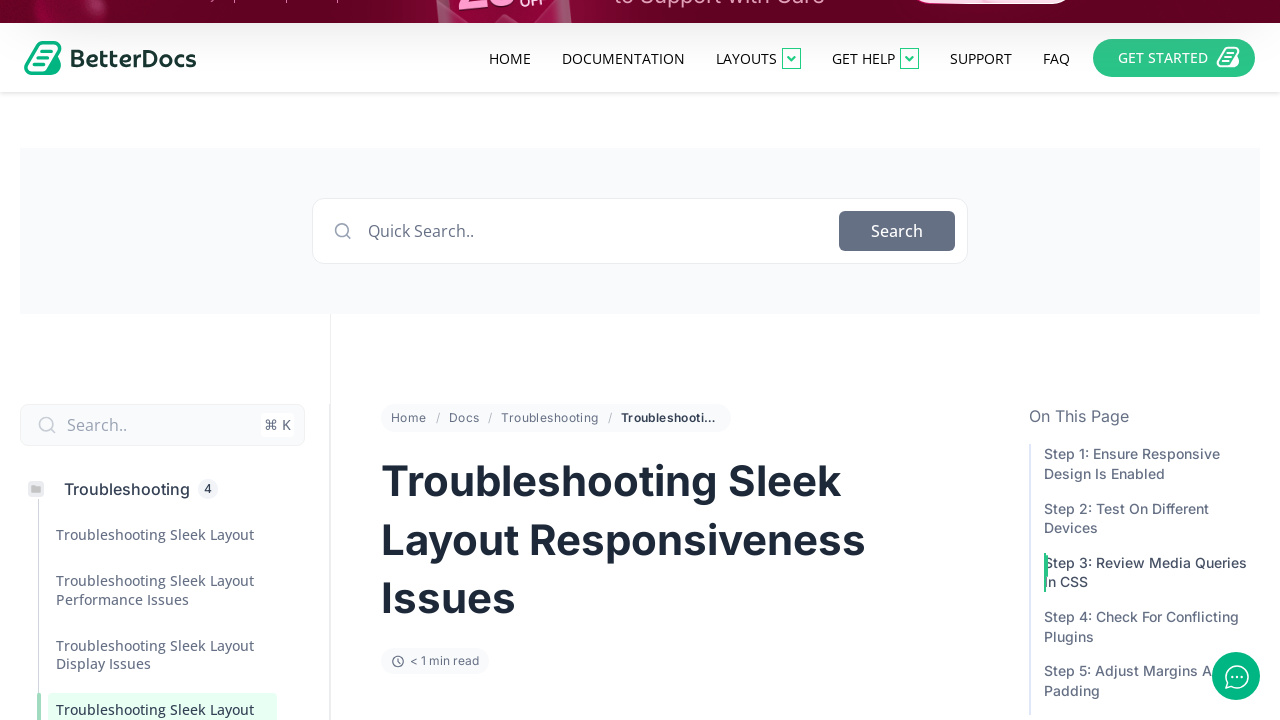

Clicked TOC link 'Step 1: Ensure Responsive' at (1148, 464) on internal:role=link[name="Step 1: Ensure Responsive"i]
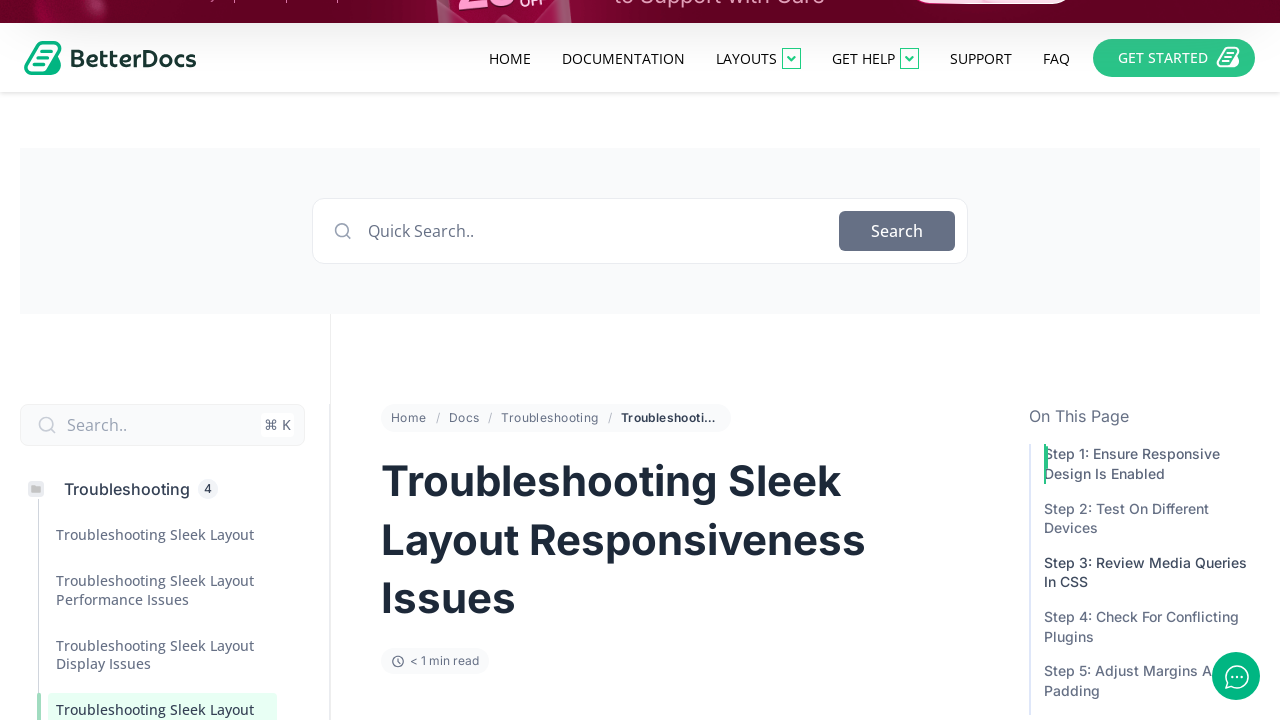

Clicked TOC link 'Step 2: Test on Different' at (1148, 518) on internal:role=link[name="Step 2: Test on Different"i]
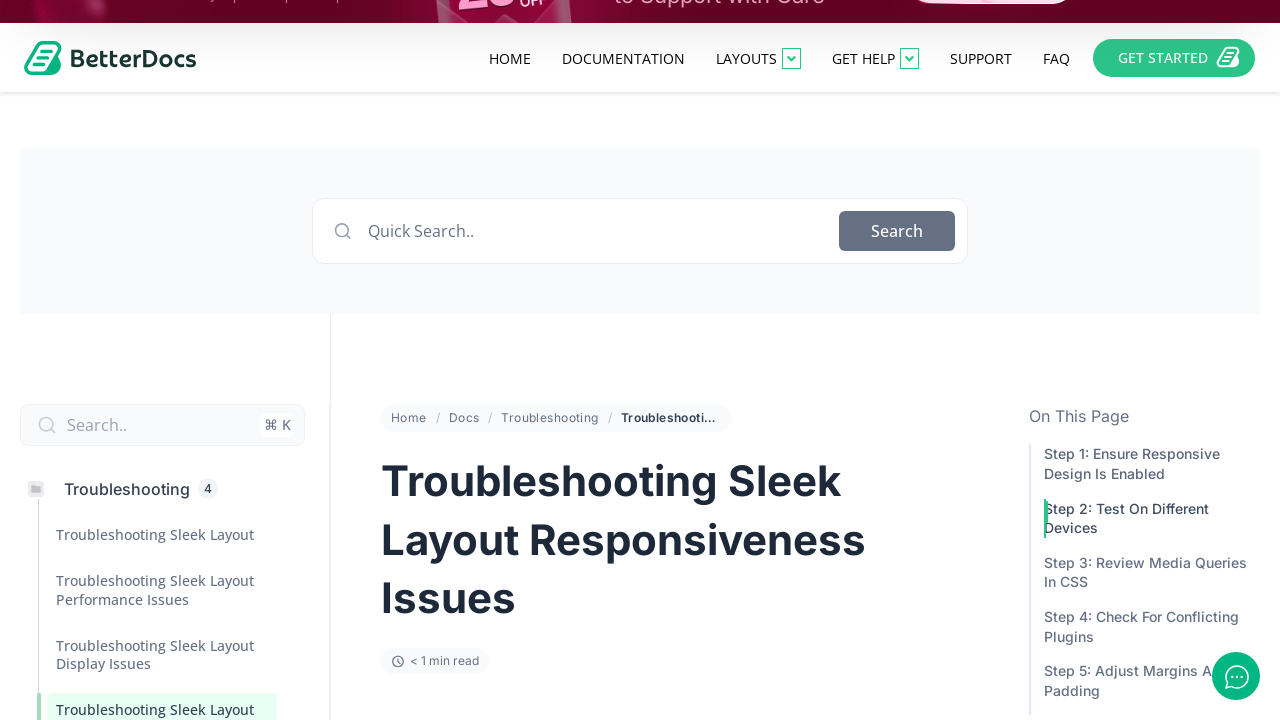

Clicked TOC link 'Step 3: Review Media Queries' at (1148, 570) on internal:role=link[name="Step 3: Review Media Queries"i]
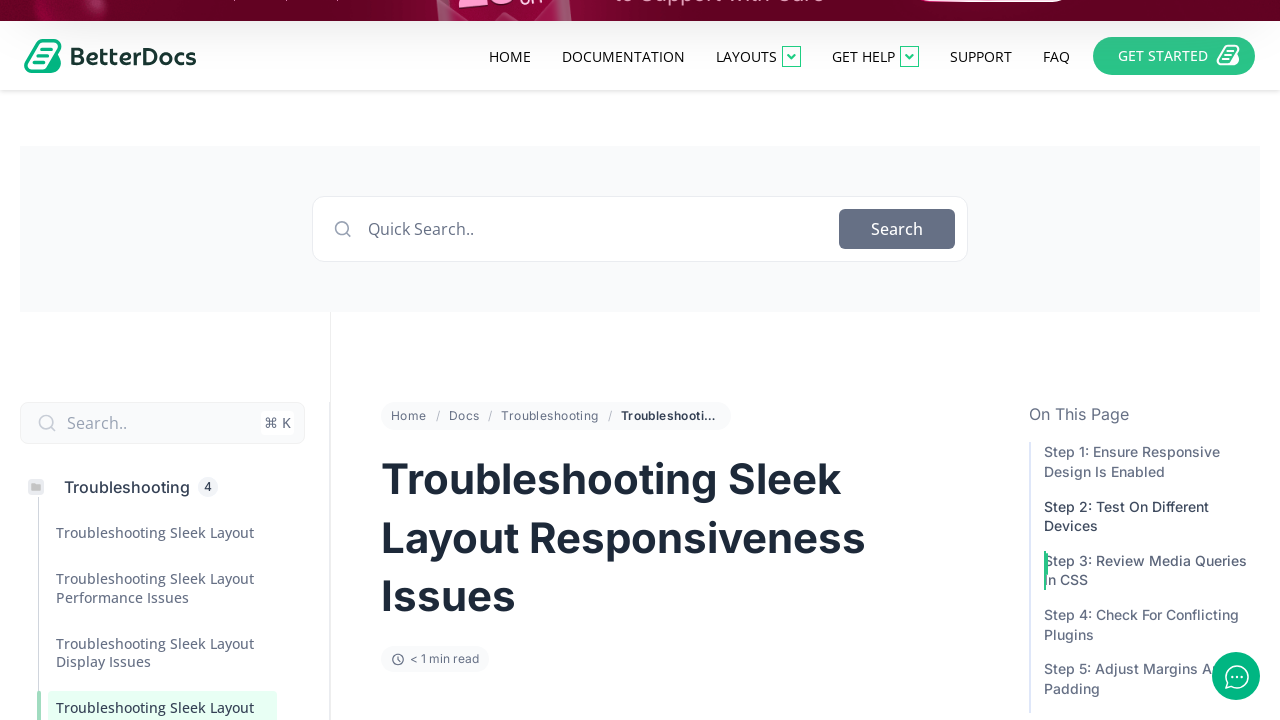

Clicked TOC link 'Step 4: Check for Conflicting' at (1148, 625) on internal:role=link[name="Step 4: Check for Conflicting"i]
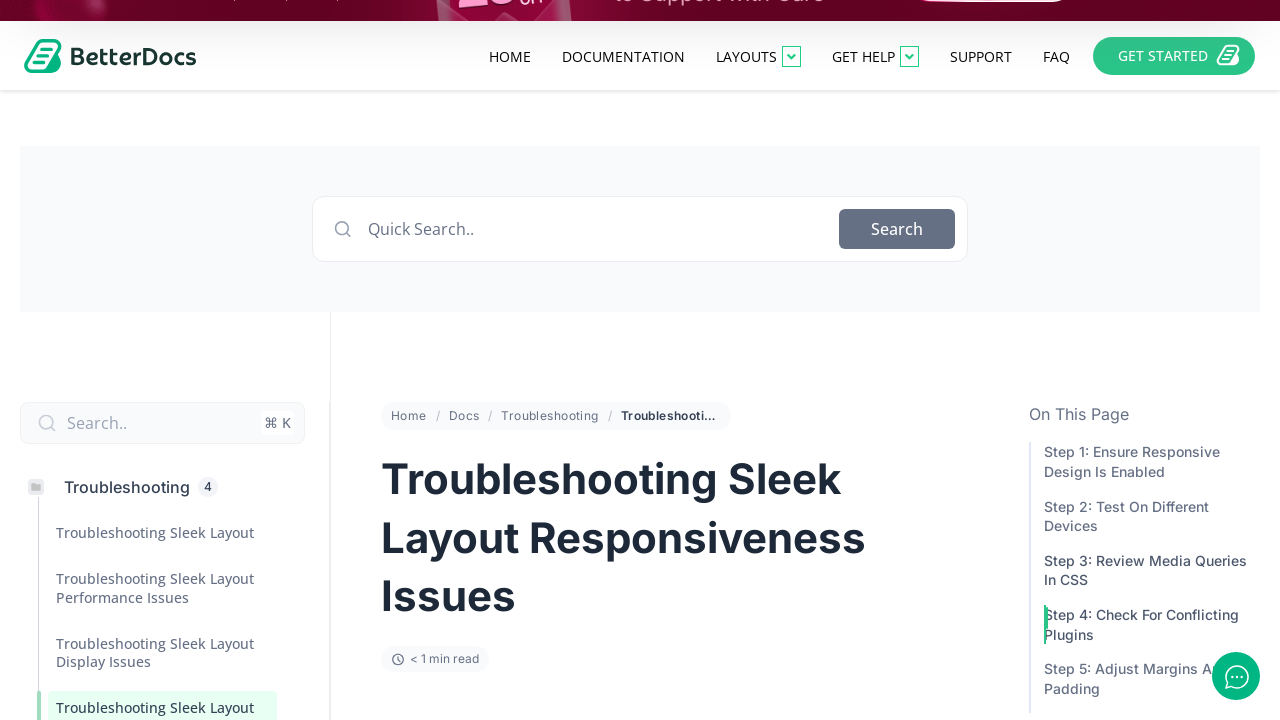

Clicked TOC link 'Step 5: Adjust Margins and' at (1148, 677) on internal:role=link[name="Step 5: Adjust Margins and"i]
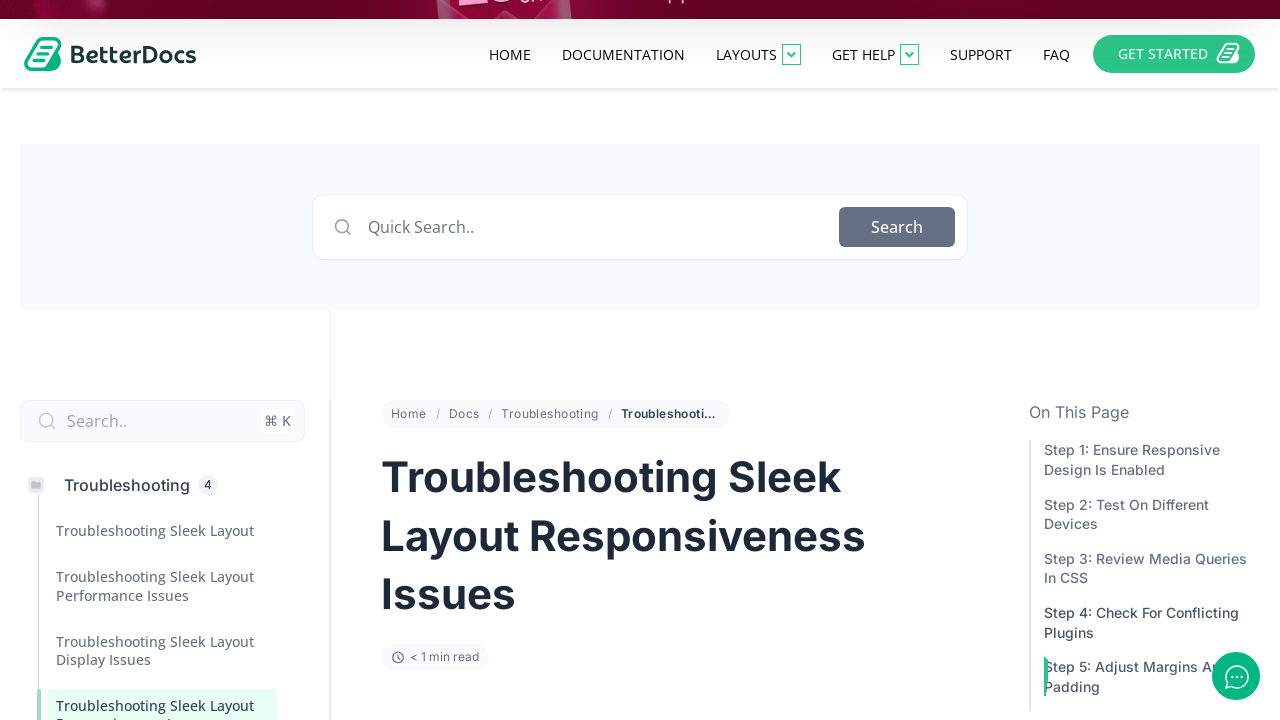

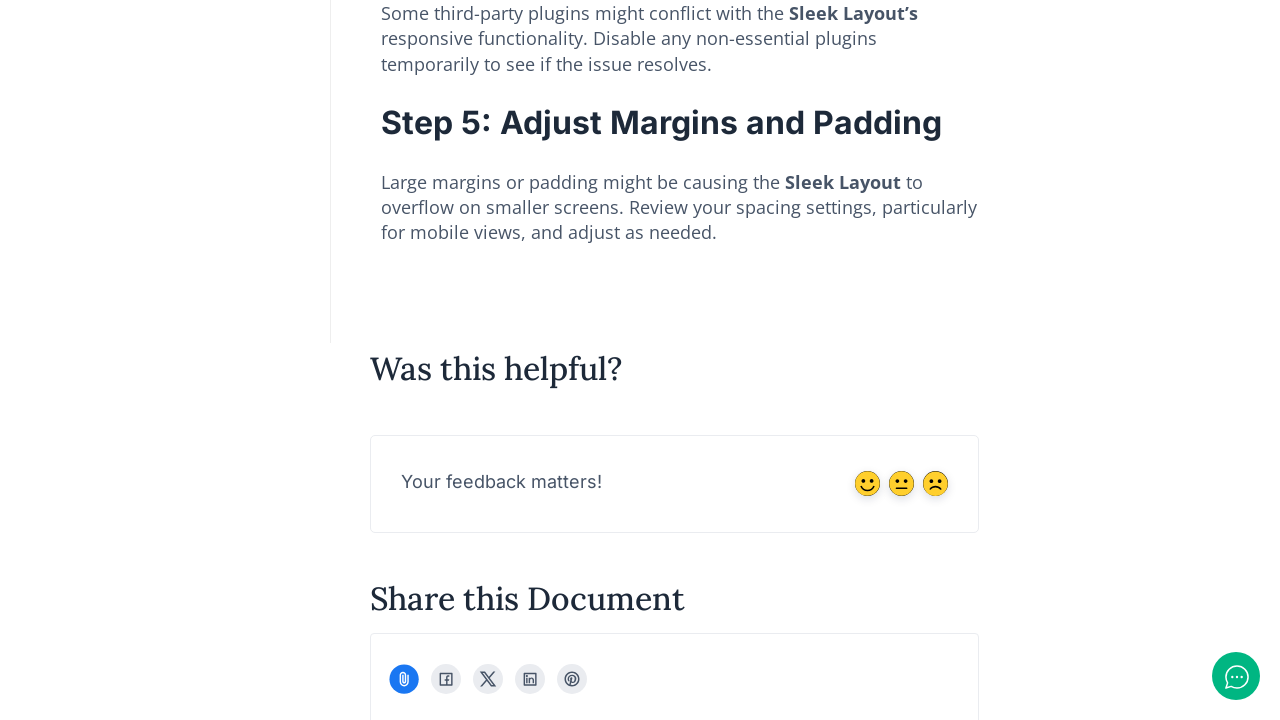